Tests mouse input events on a training page by performing single click, double click, and right-click (context click) actions, then verifying the active element text changes after each action.

Starting URL: https://v1.training-support.net/selenium/input-events

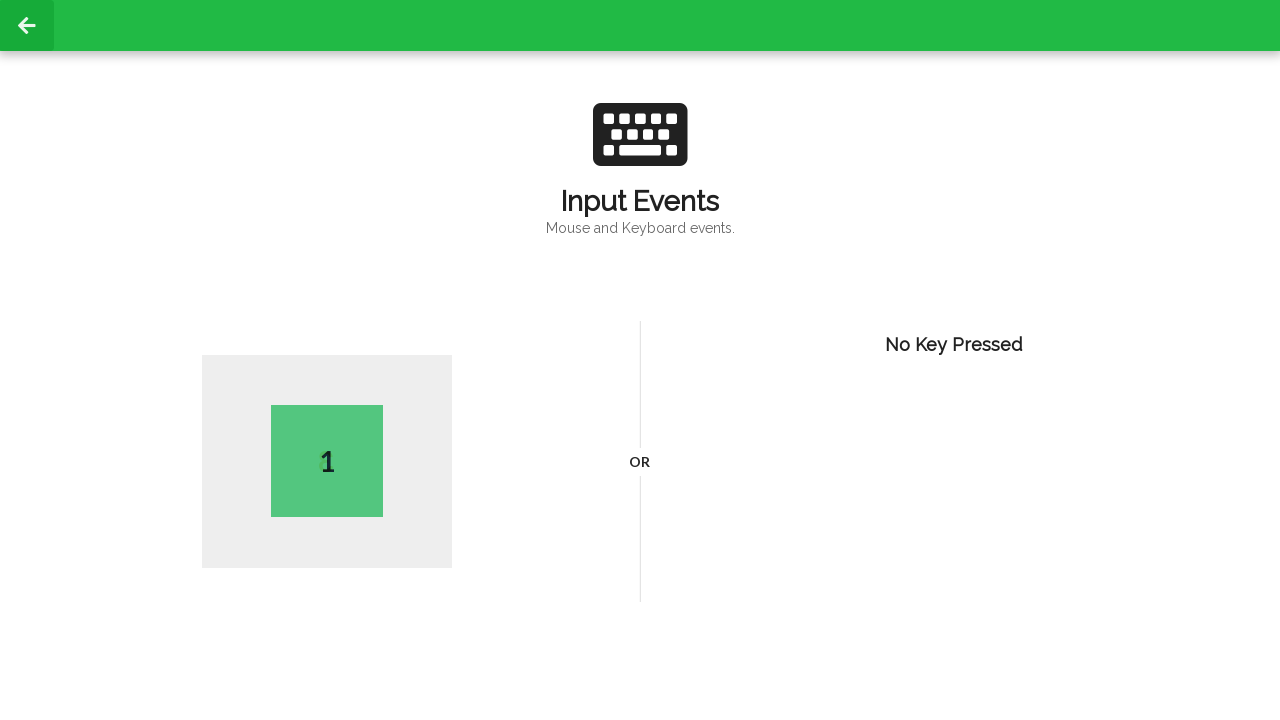

Performed single left click on the page at (640, 360) on body
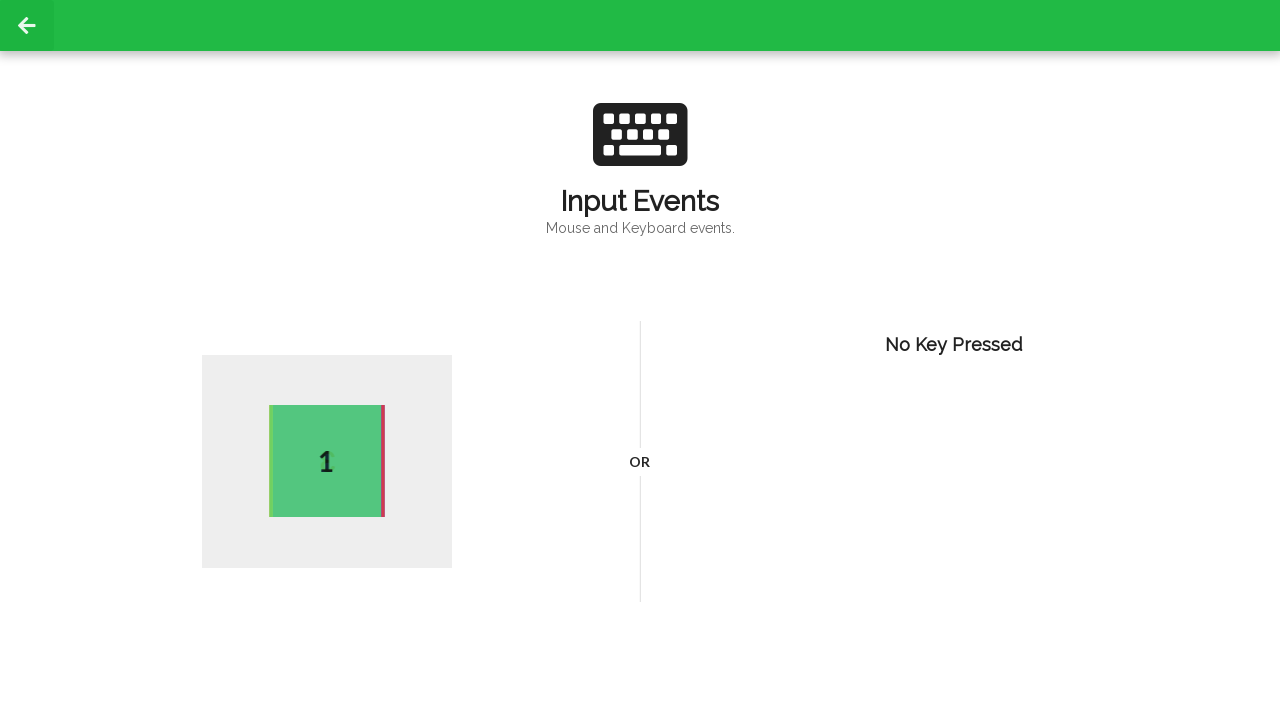

Waited 1 second after single click
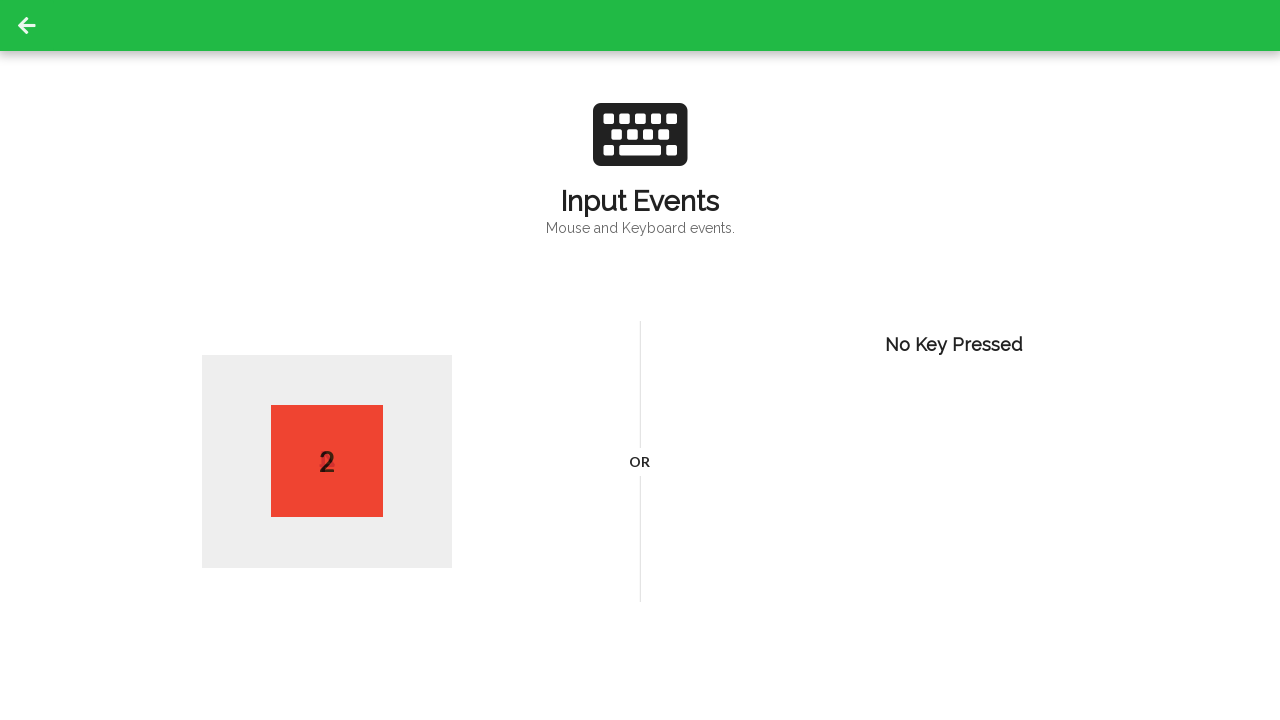

Retrieved active element text after single click: 2
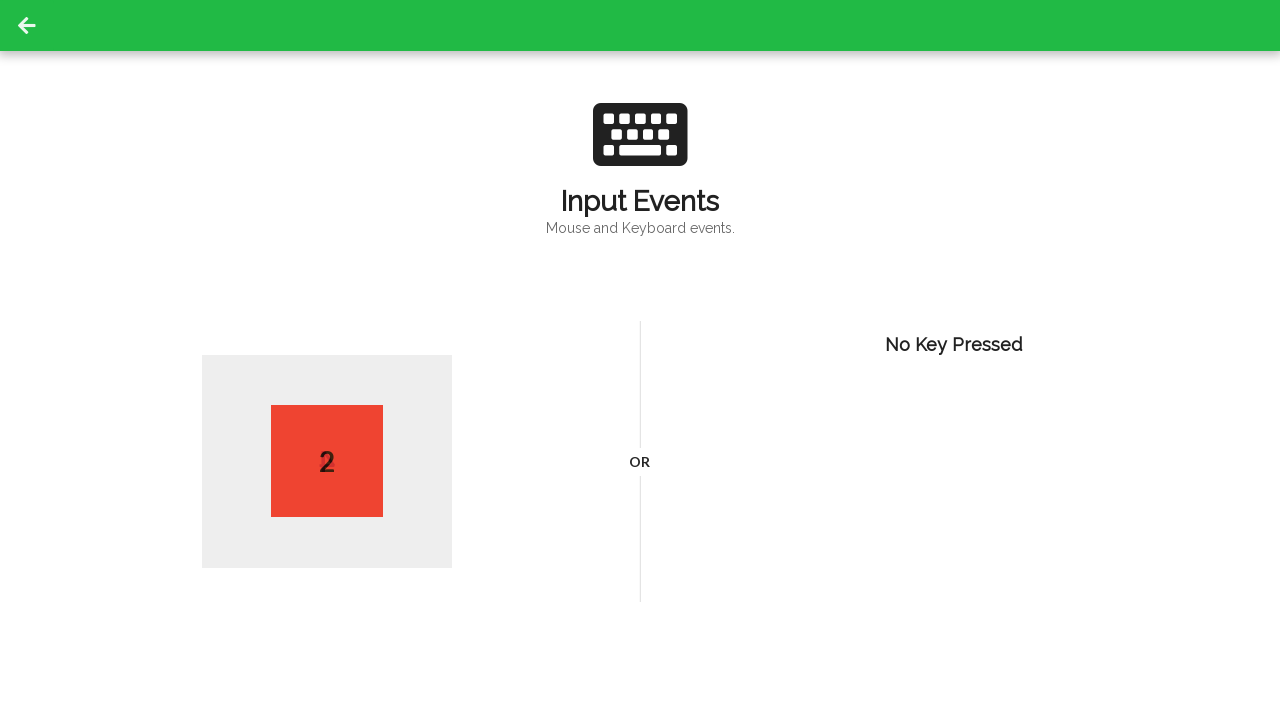

Performed double click on the page at (640, 360) on body
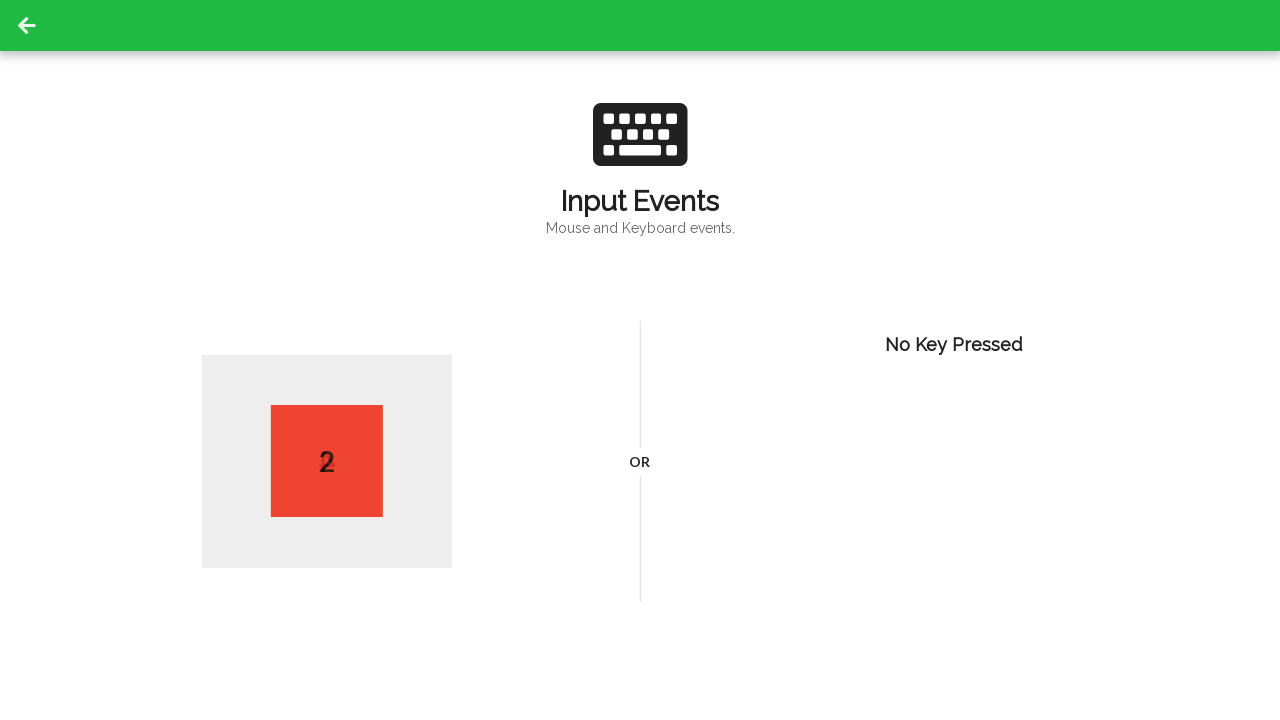

Waited 1 second after double click
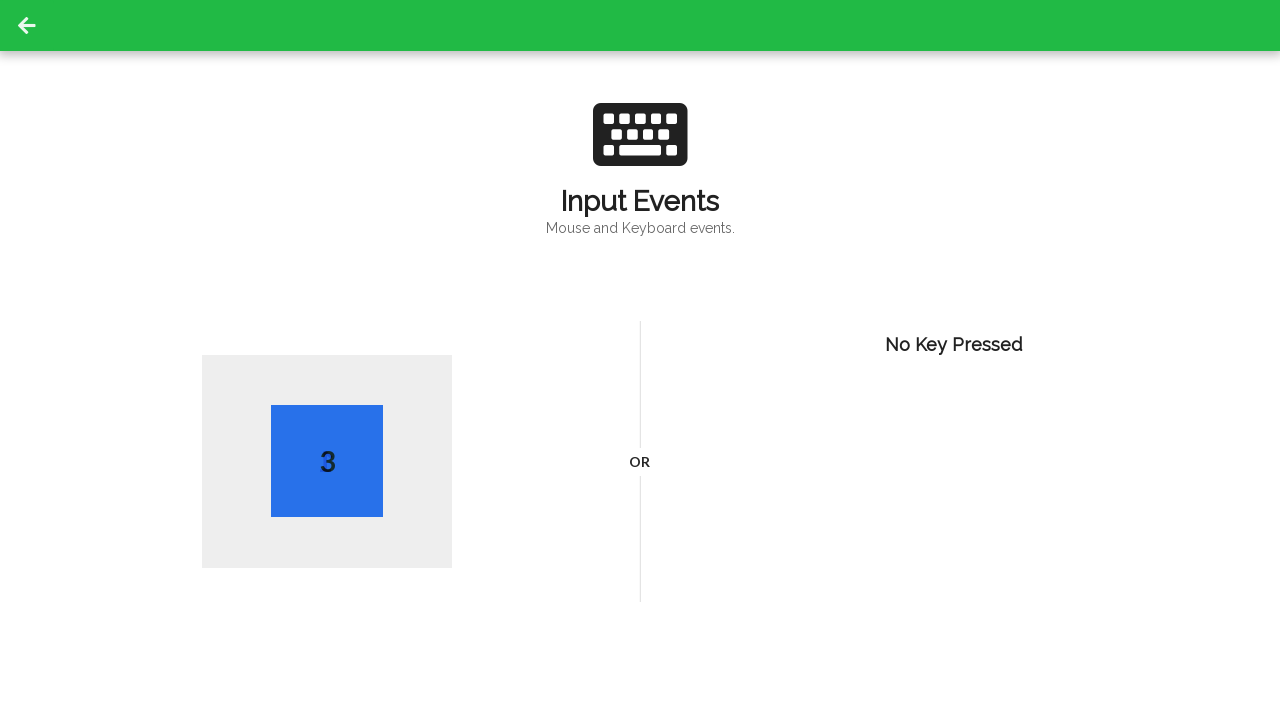

Retrieved active element text after double click: 3
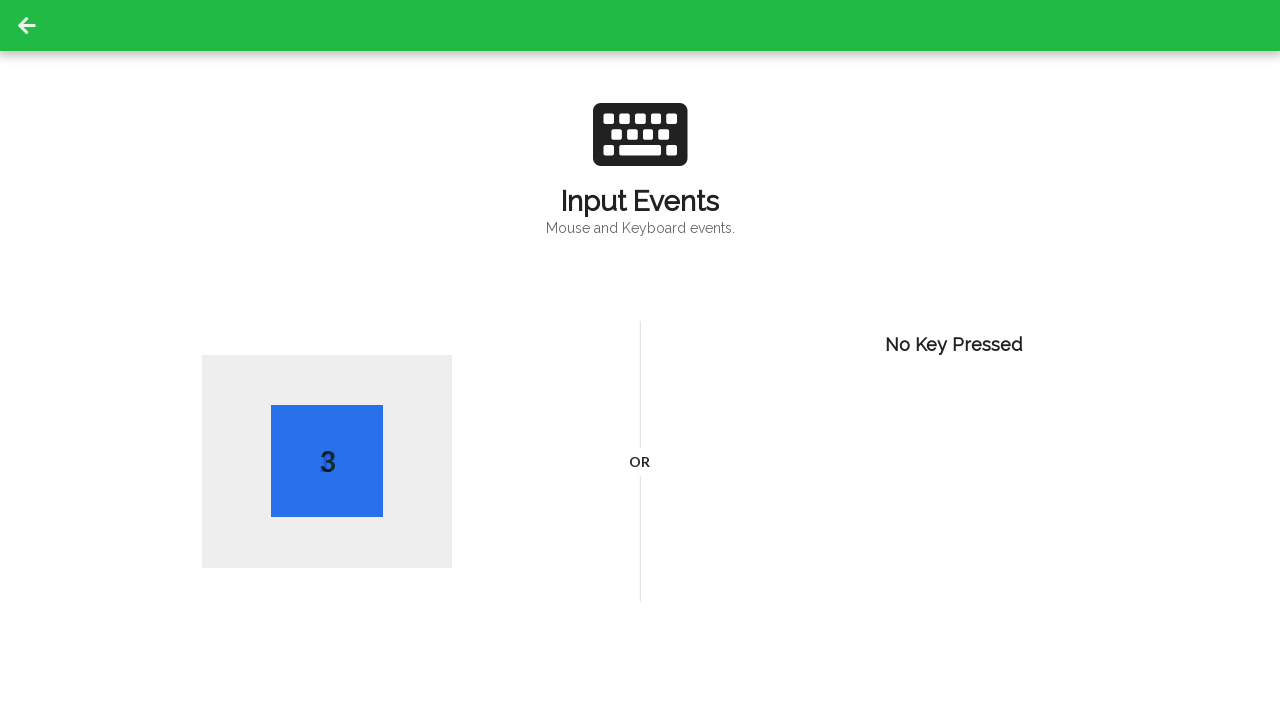

Performed right click (context click) on the page at (640, 360) on body
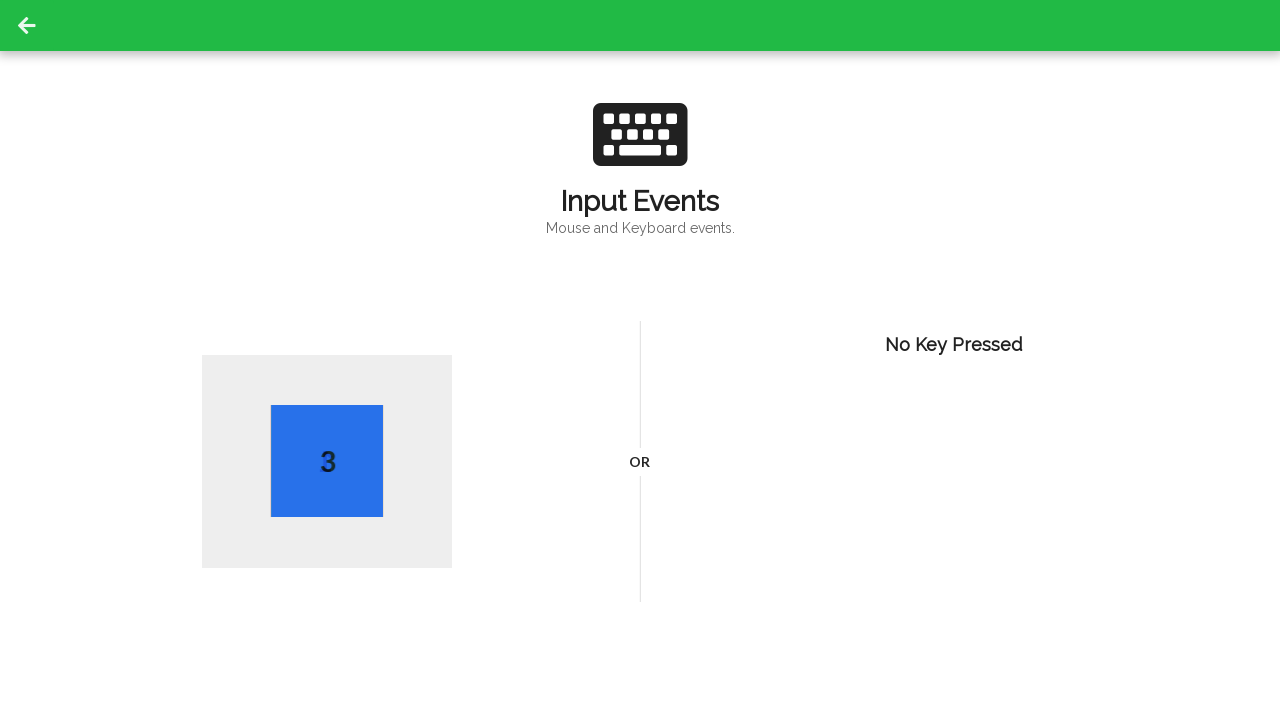

Waited 1 second after context click
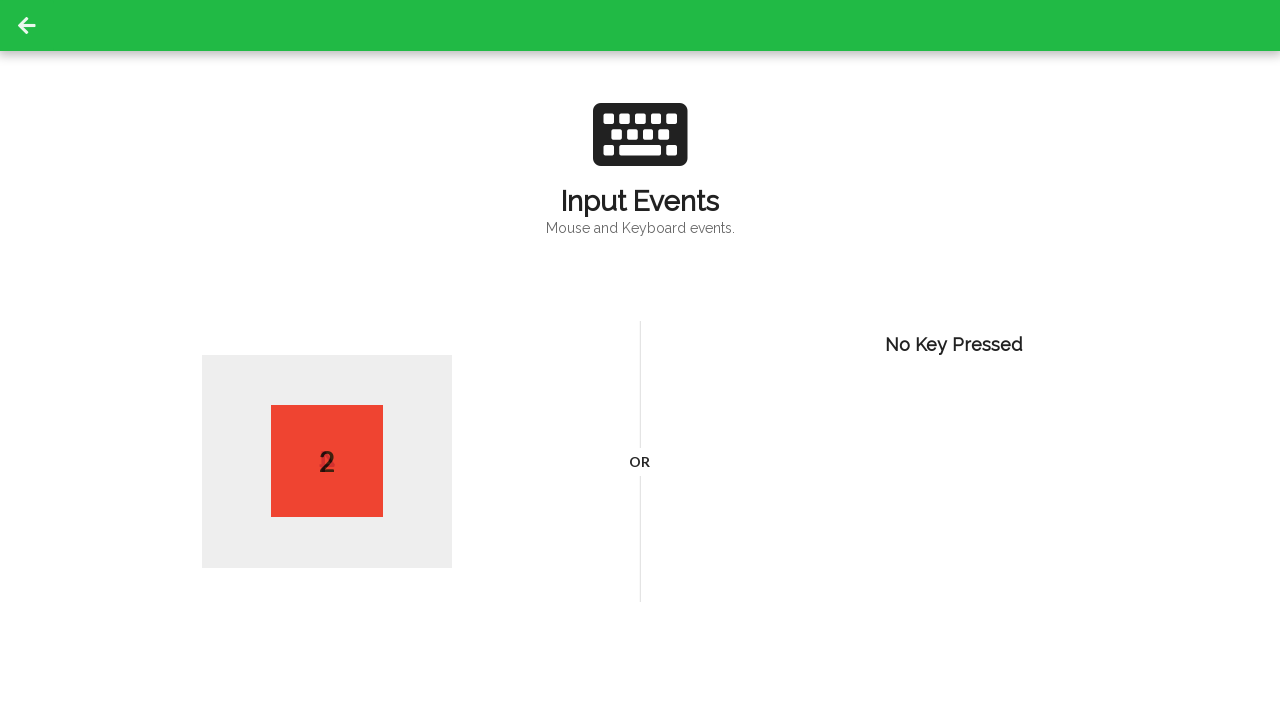

Retrieved active element text after context click: 2
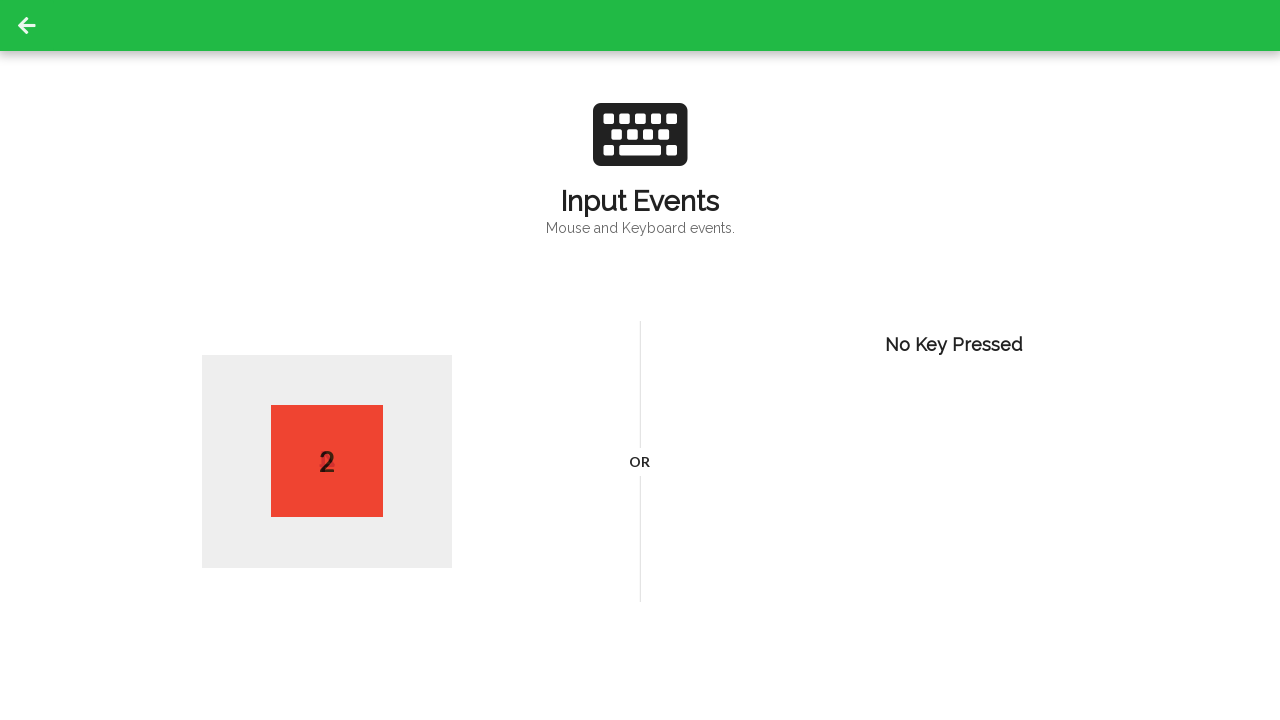

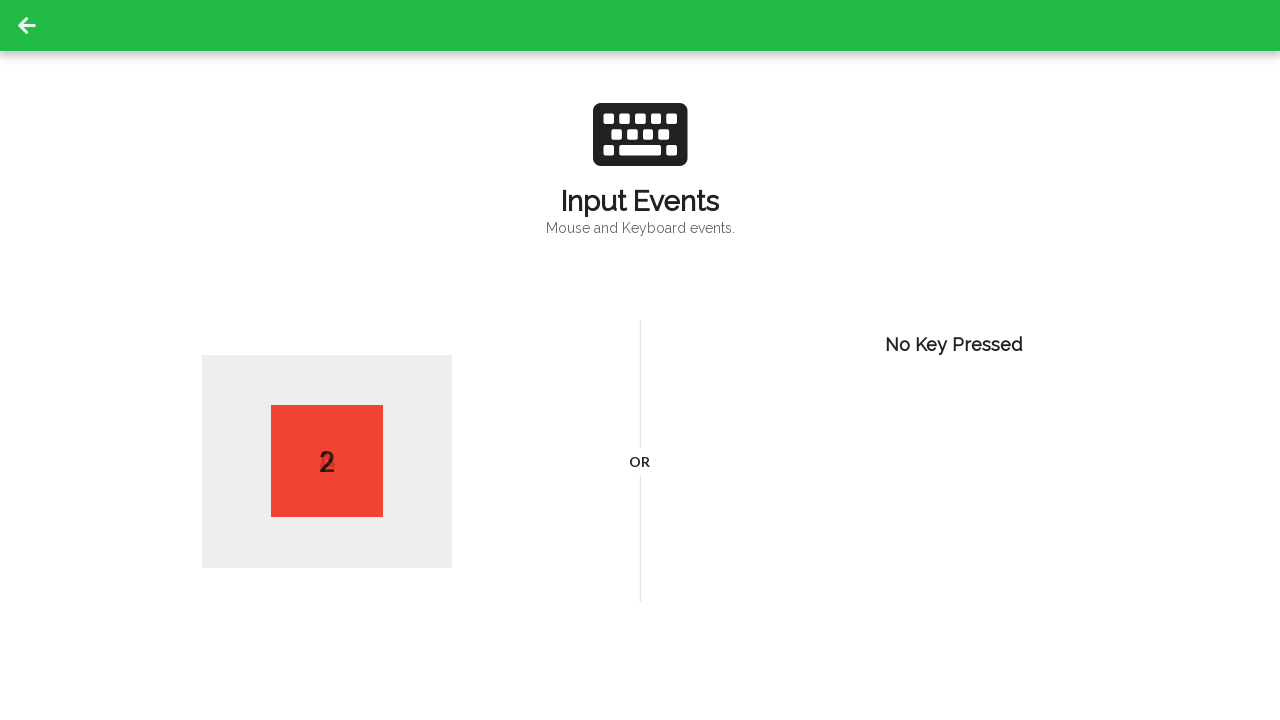